Tests checkbox selection functionality by finding and clicking a specific checkbox with id 'code', then verifying it is selected

Starting URL: http://seleniumpractise.blogspot.com/2016/08/how-to-automate-radio-button-in.html

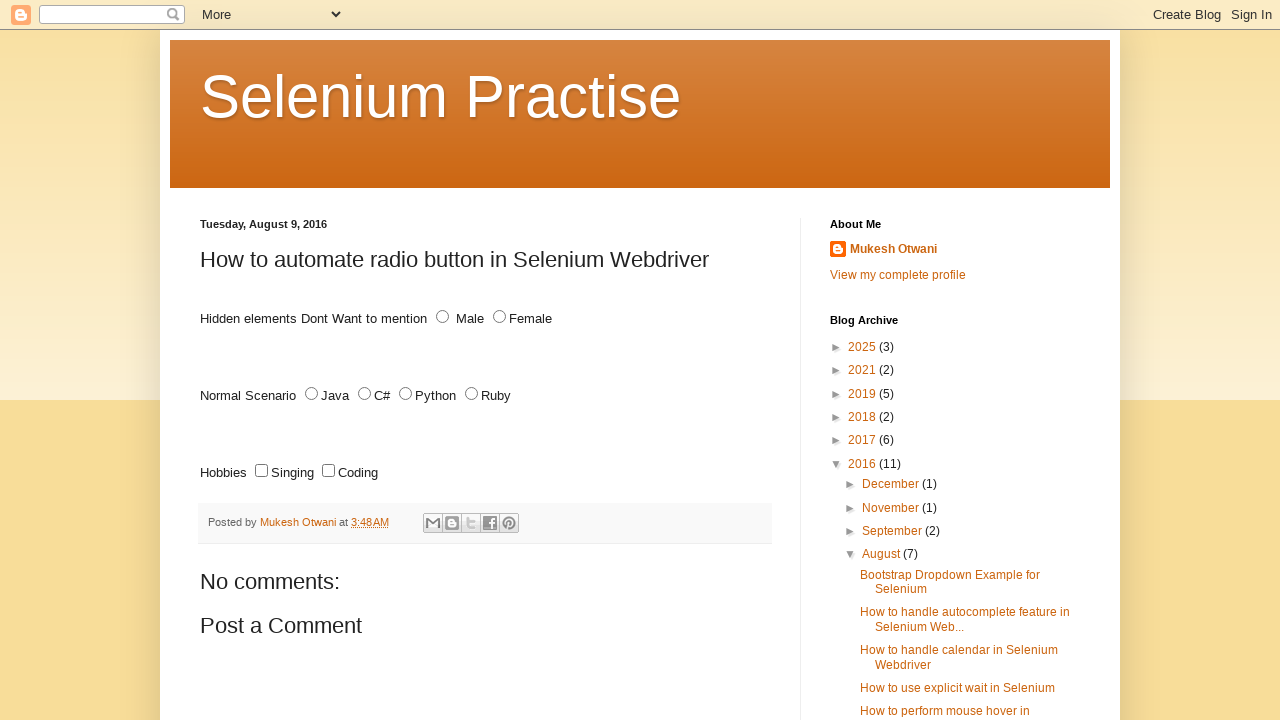

Located all checkboxes on the page
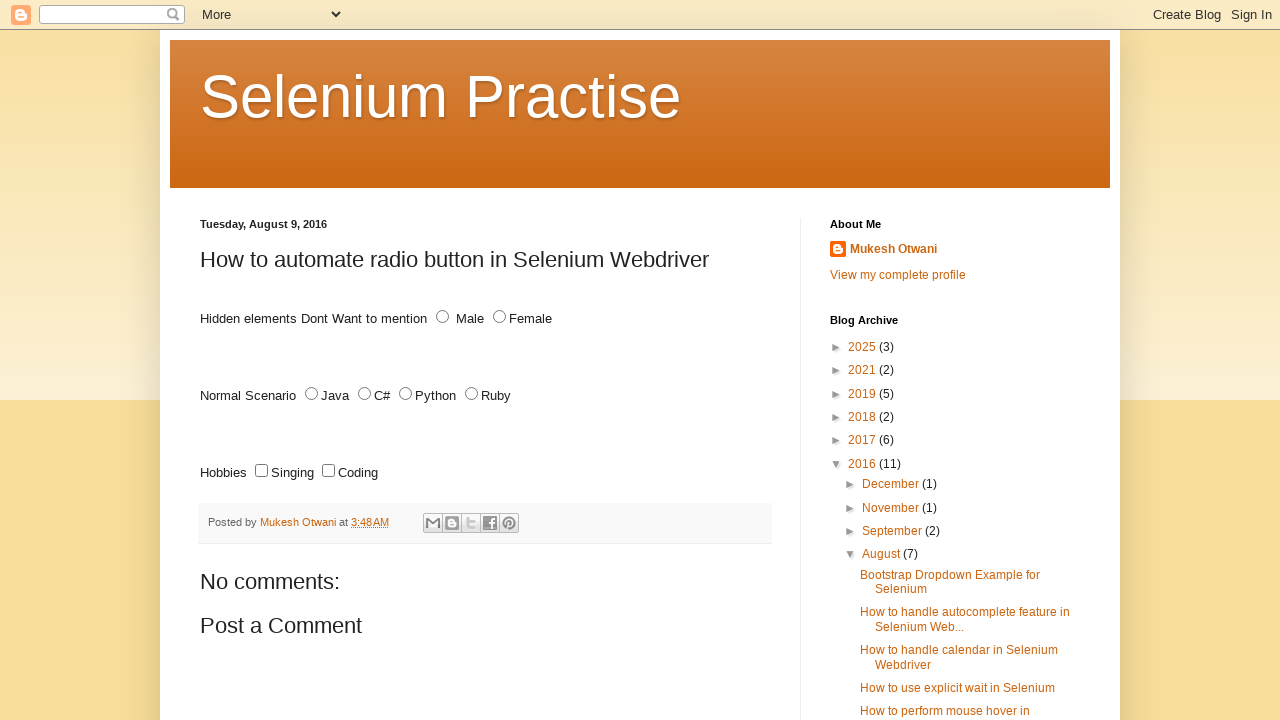

Clicked checkbox with id='code' at (328, 471) on input[type='checkbox'] >> nth=1
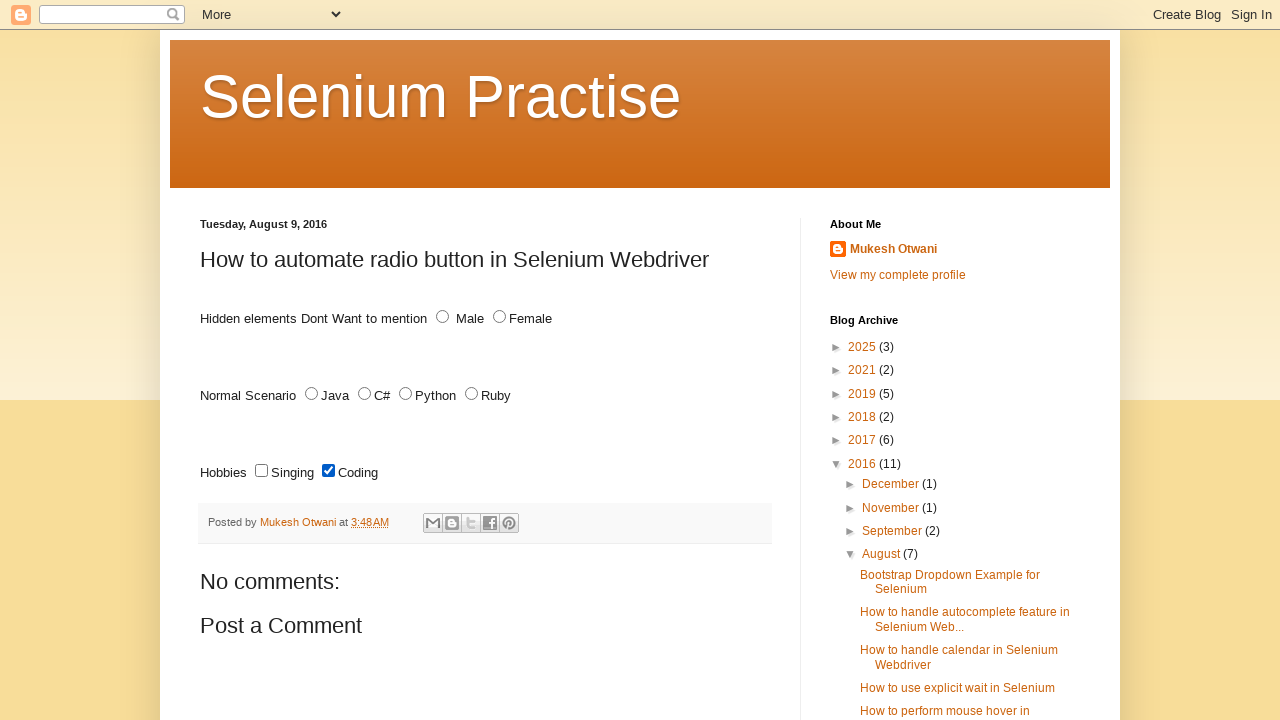

Re-located all checkboxes to verify selection
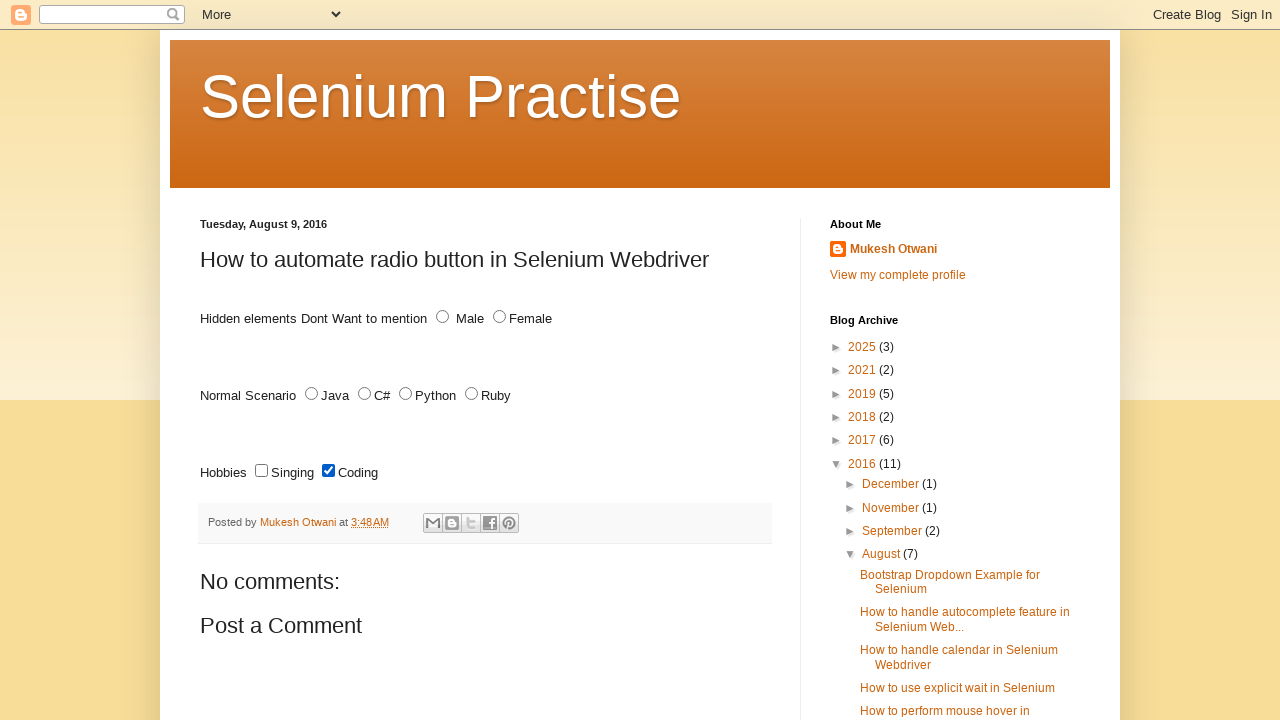

Verified checkbox with id='code' is_checked status: True
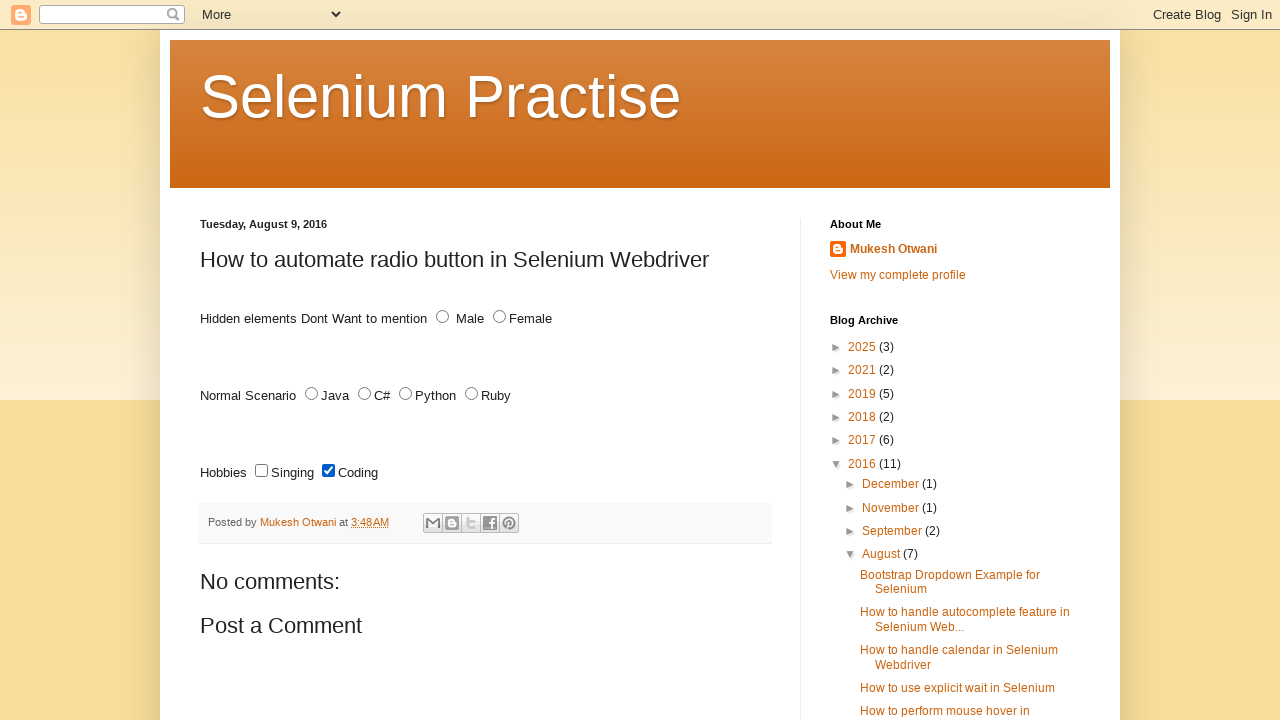

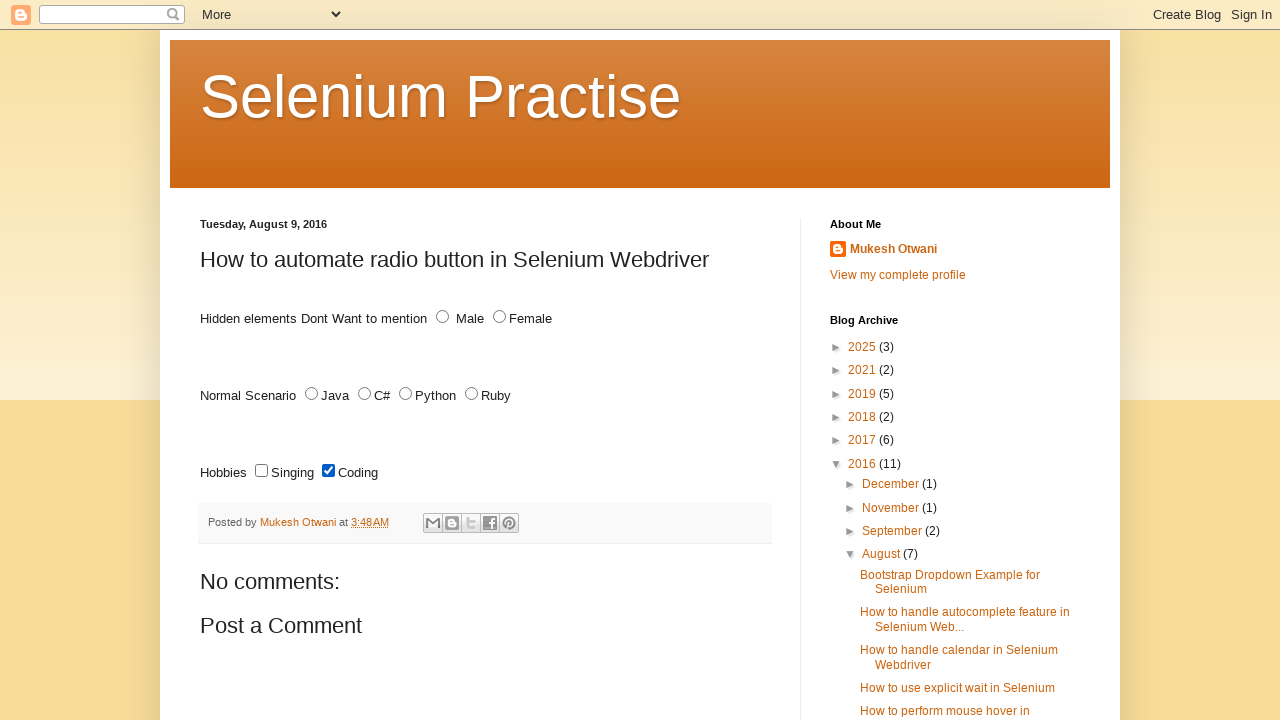